Tests JavaScript confirm dialog dismissal by clicking the confirm button, dismissing it, and verifying the Cancel result message

Starting URL: https://the-internet.herokuapp.com/javascript_alerts

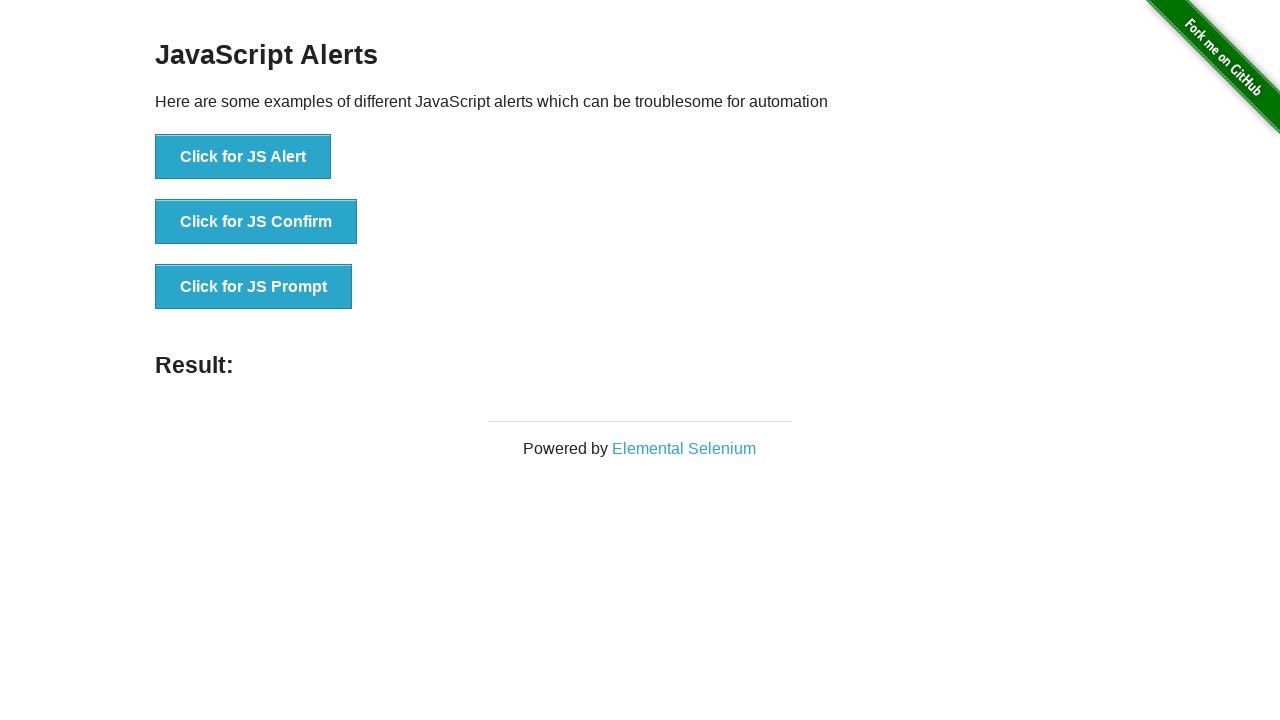

Set up dialog handler to dismiss confirm dialog
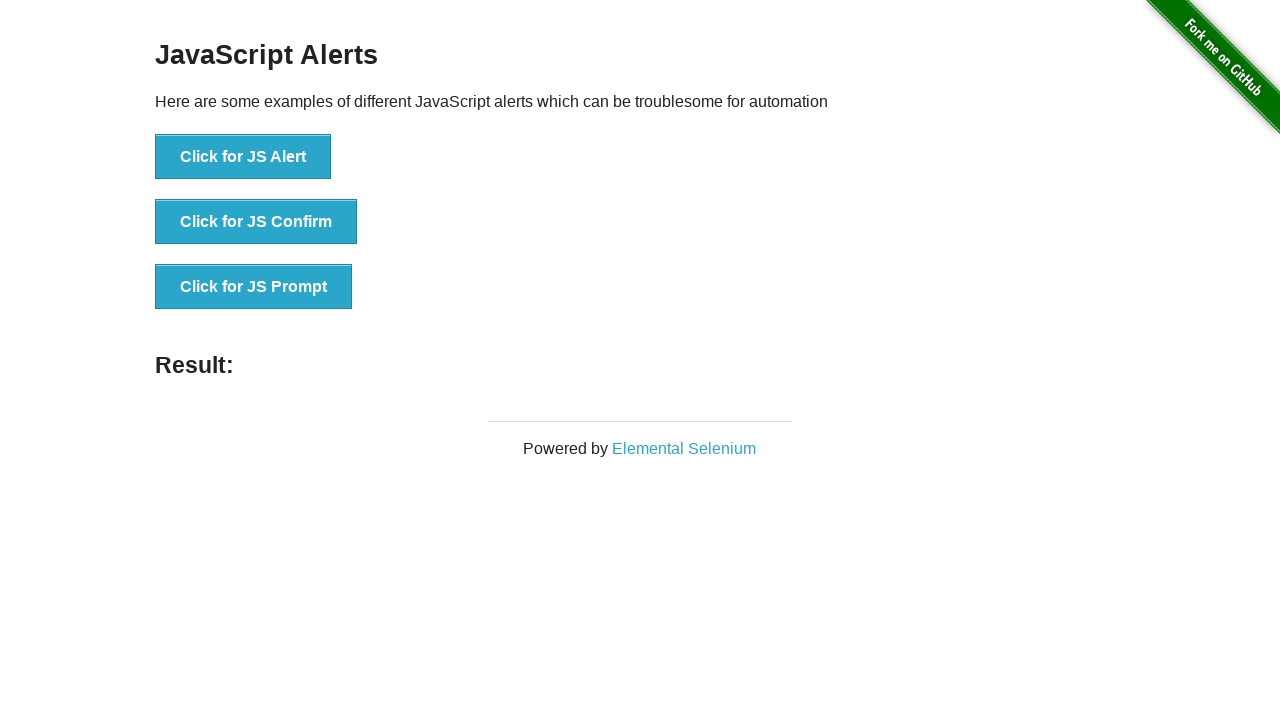

Clicked JS Confirm button to trigger confirm dialog at (256, 222) on button[onclick="jsConfirm()"]
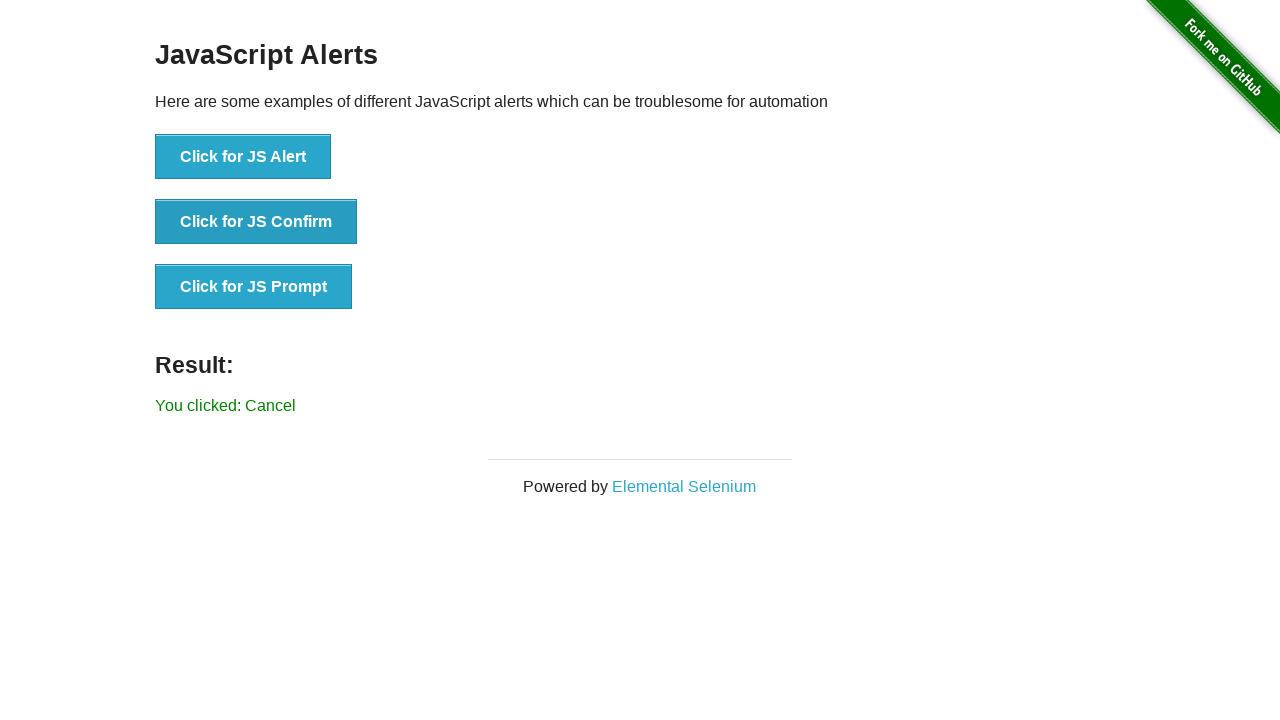

Result message element loaded after dismissing confirm dialog
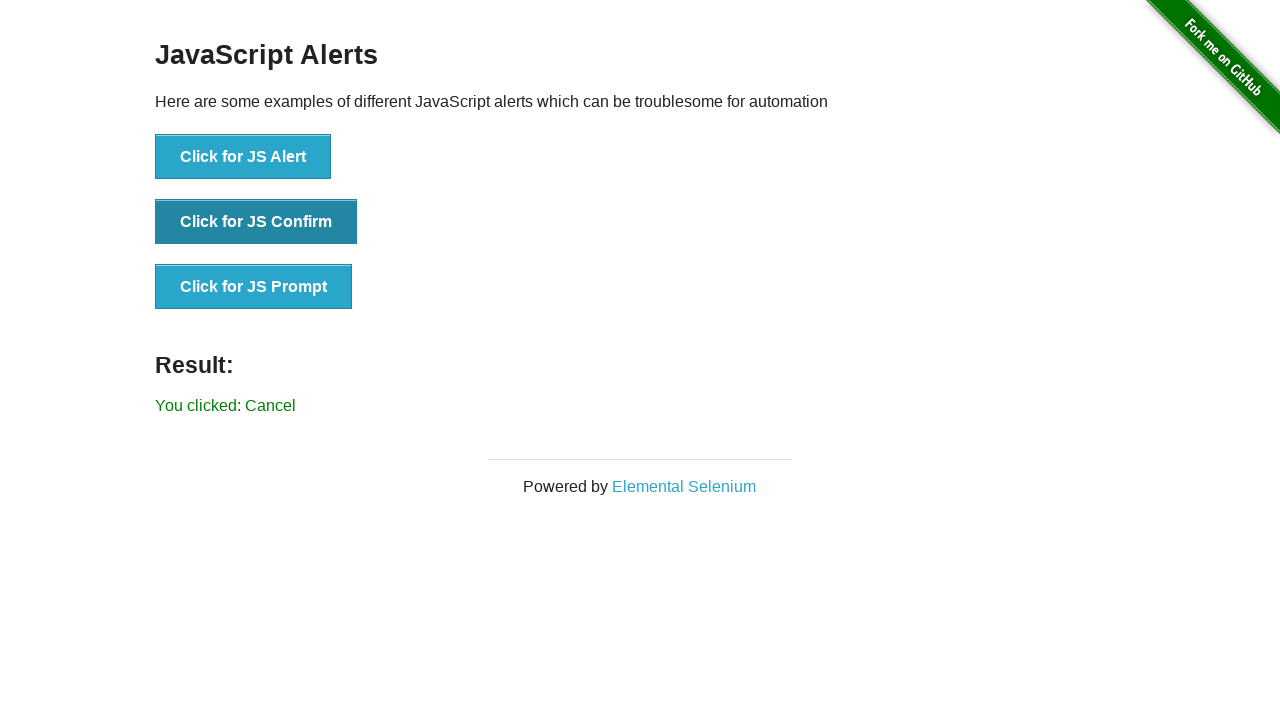

Verified result message shows 'You clicked: Cancel'
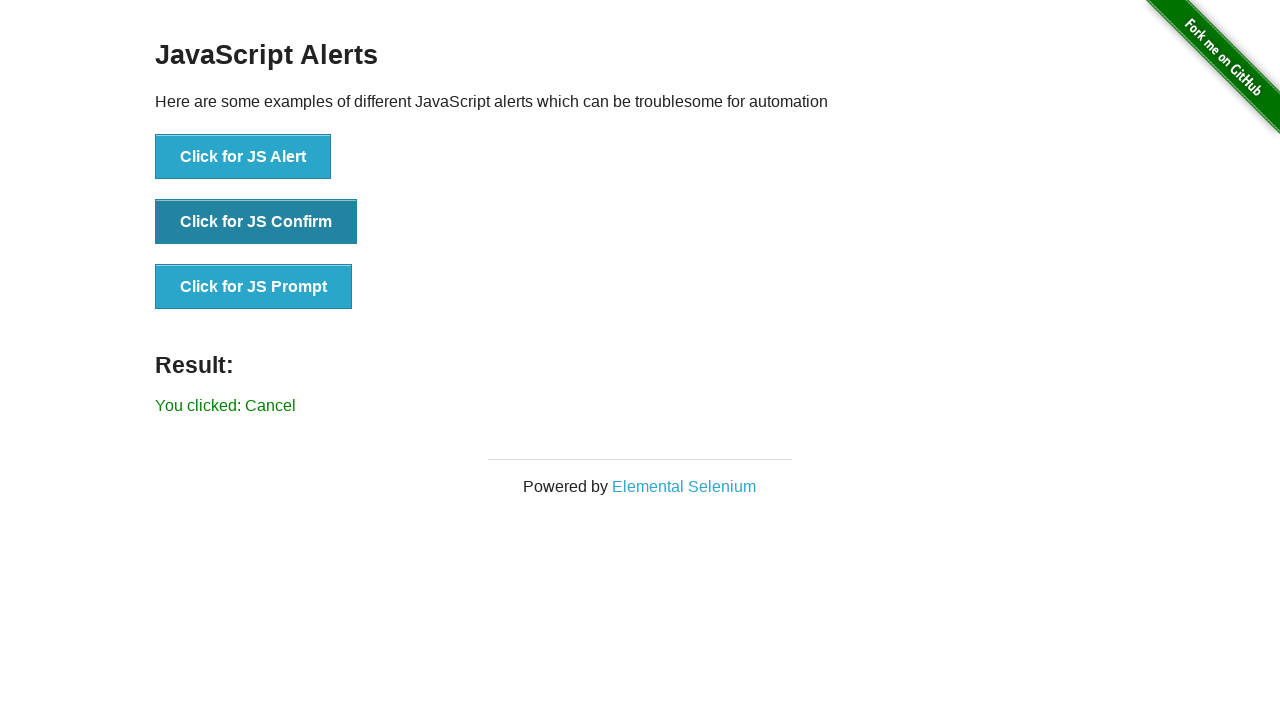

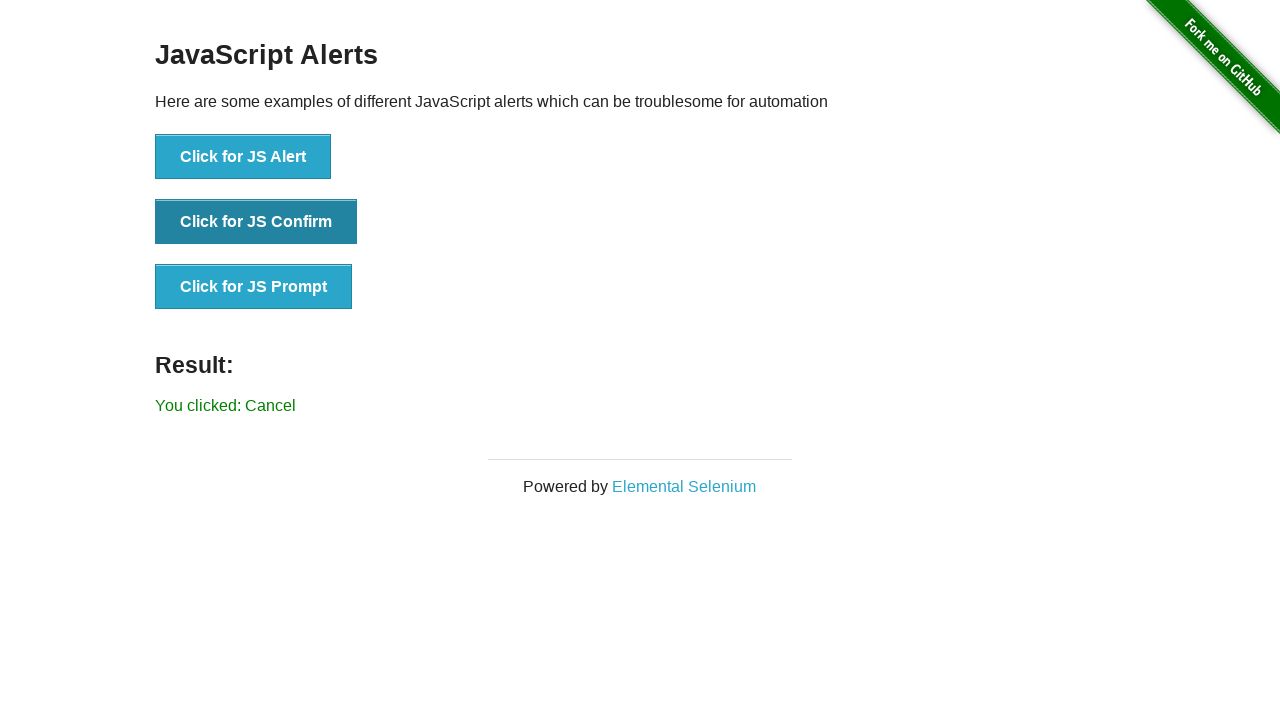